Tests submitting an empty form without filling any fields to verify the form behavior with empty inputs.

Starting URL: https://formy-project.herokuapp.com/form

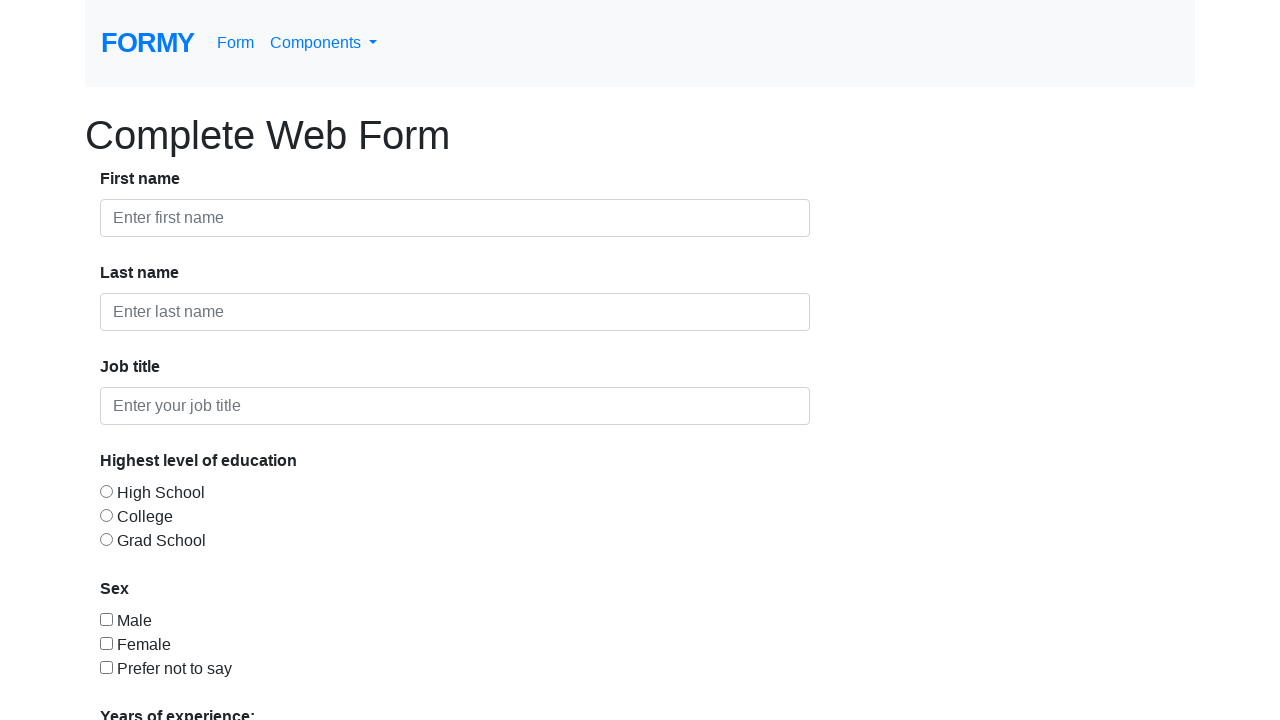

Clicked submit button without filling any form fields at (148, 680) on a[role='button']
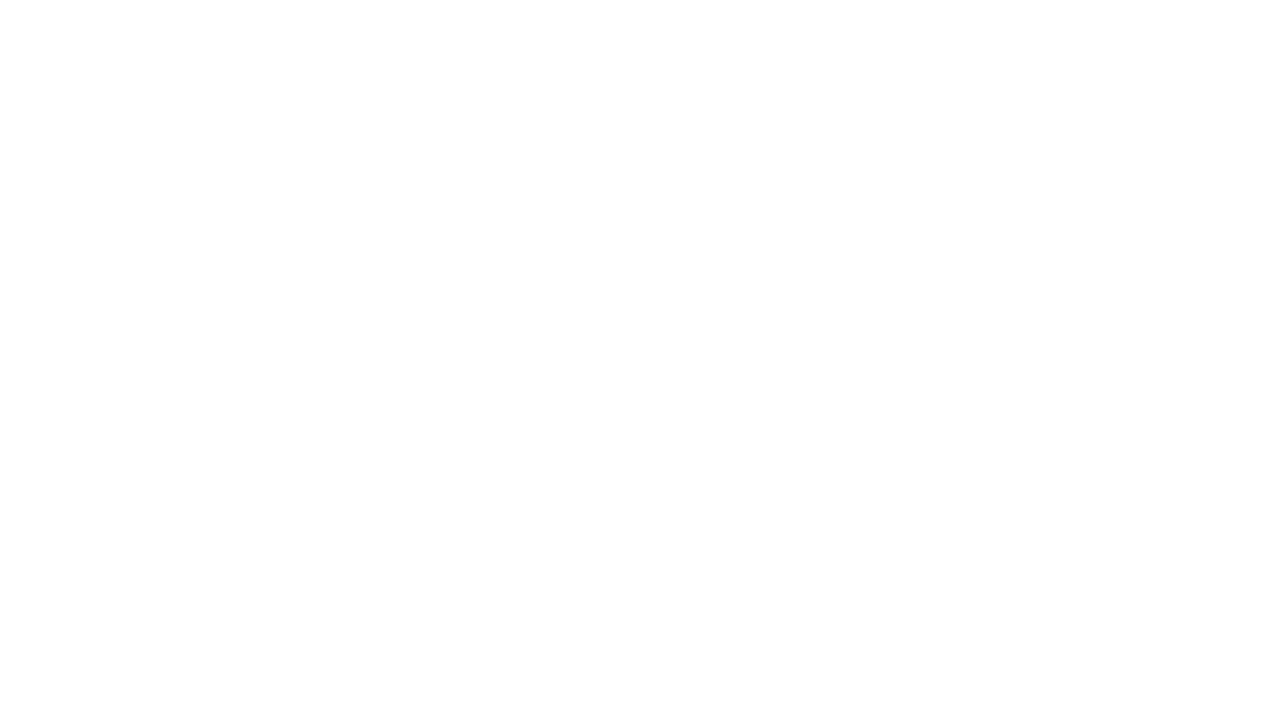

Verified page title is 'Formy' - form submission with empty fields kept user on same page
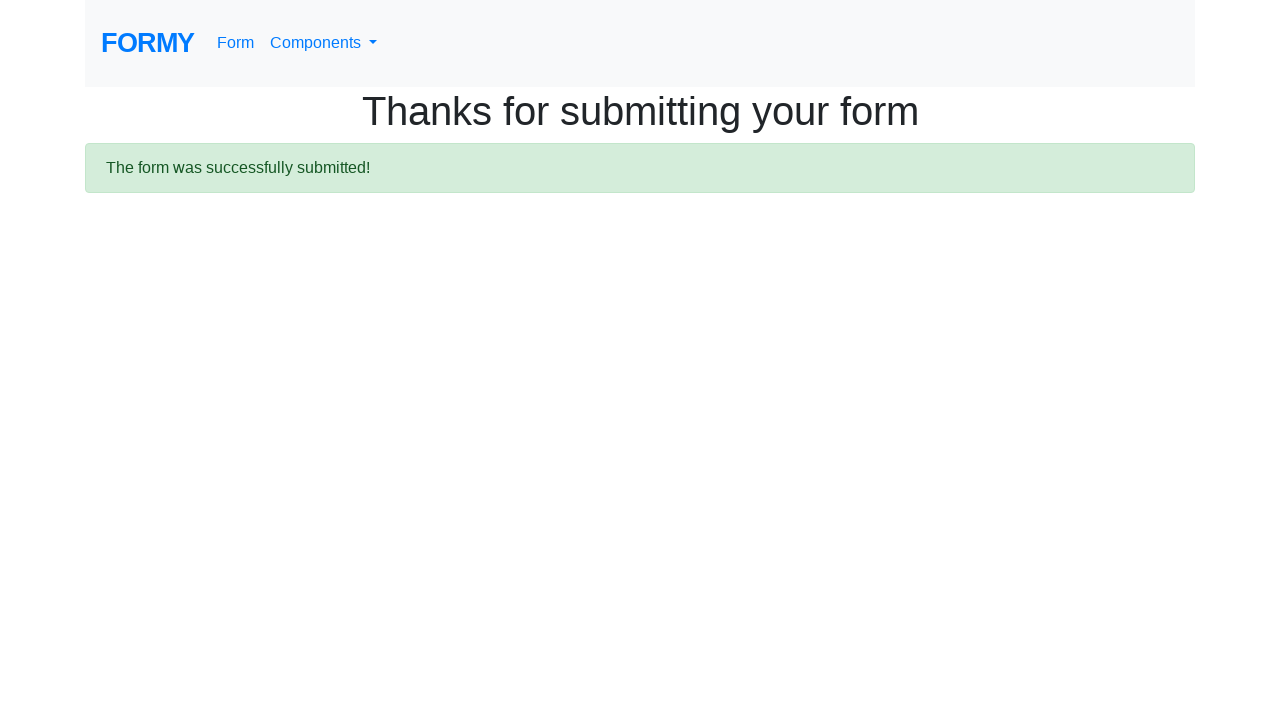

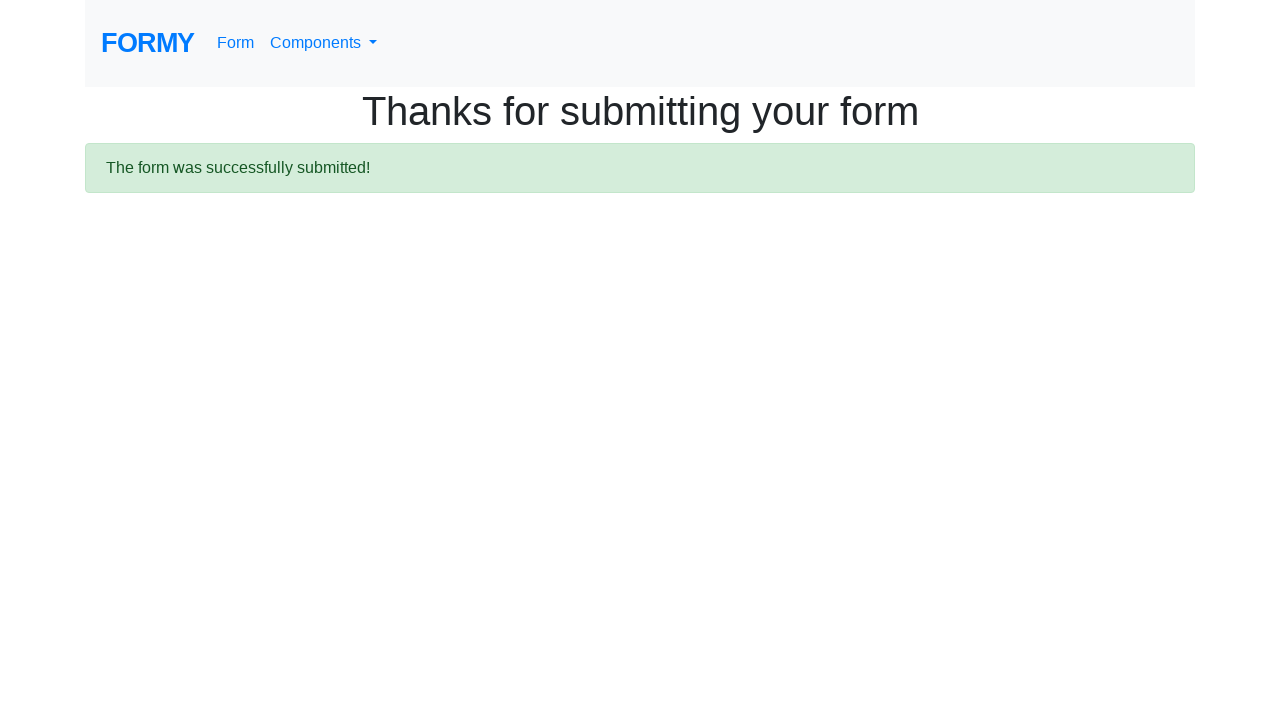